Tests a signature pad by drawing a line on the canvas using click-and-drag mouse actions, then clicks the Clear button to reset the canvas.

Starting URL: http://szimek.github.io/signature_pad/

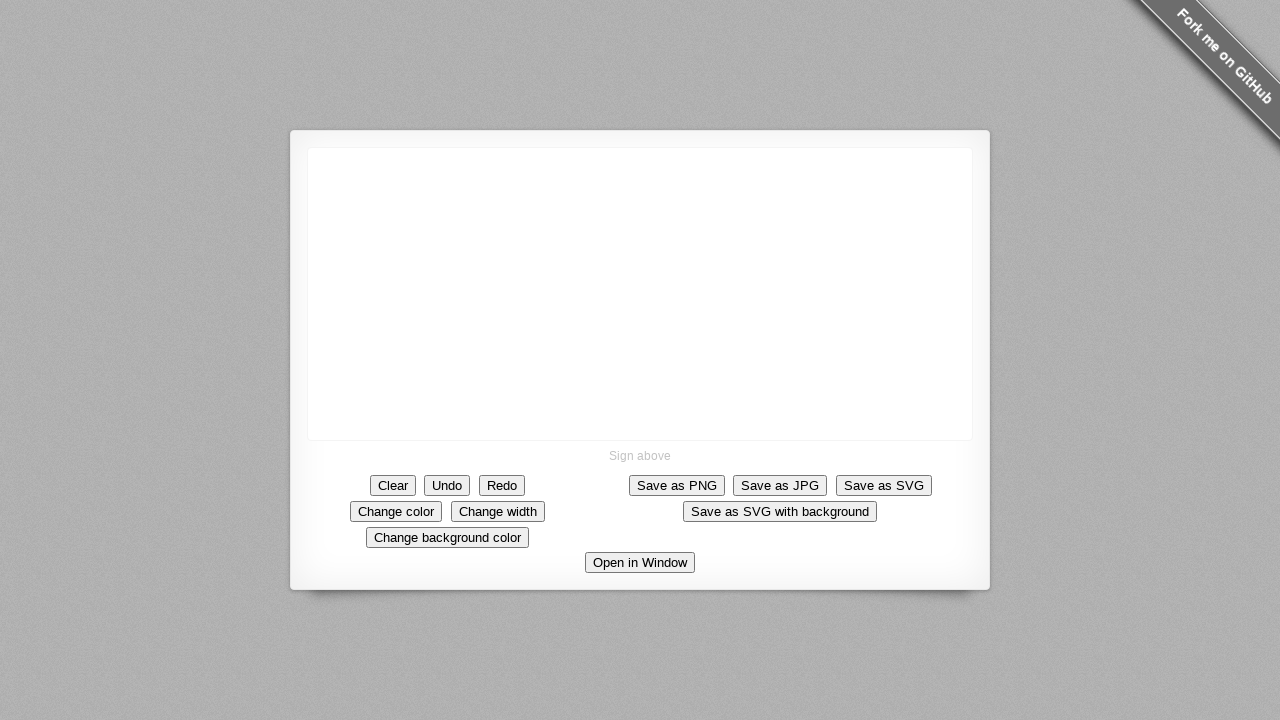

Located canvas element for drawing
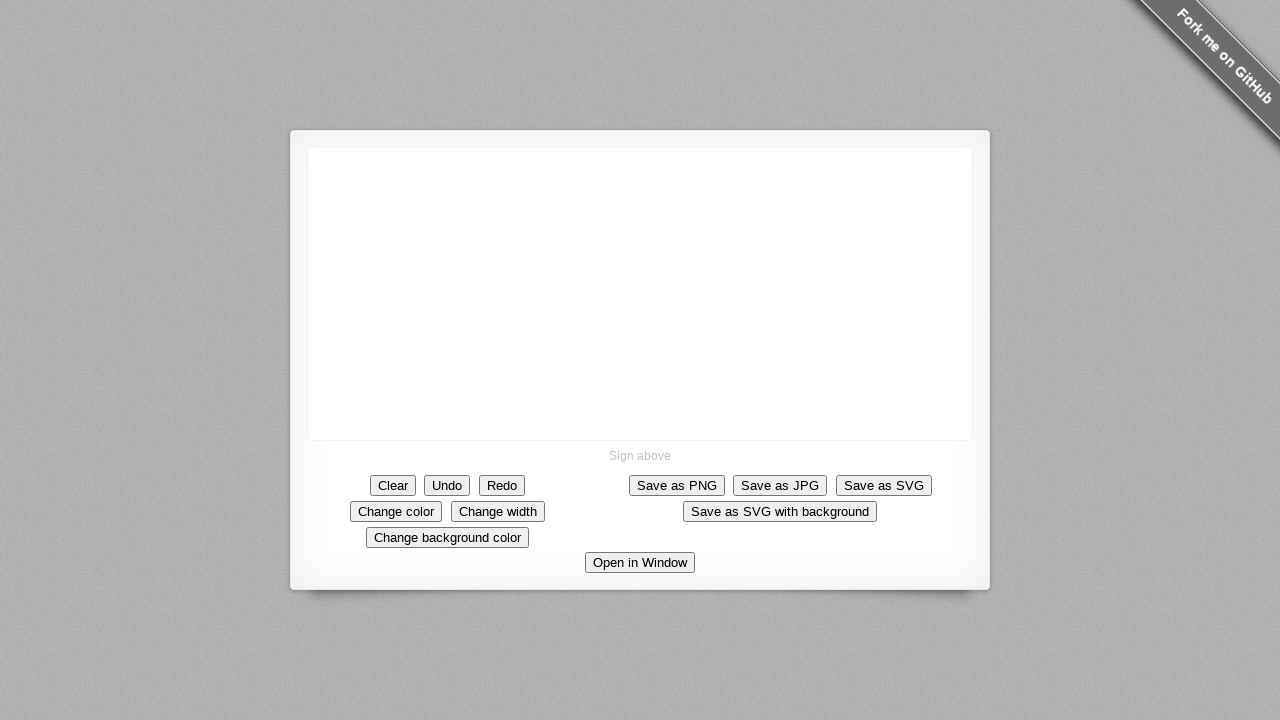

Retrieved canvas bounding box coordinates
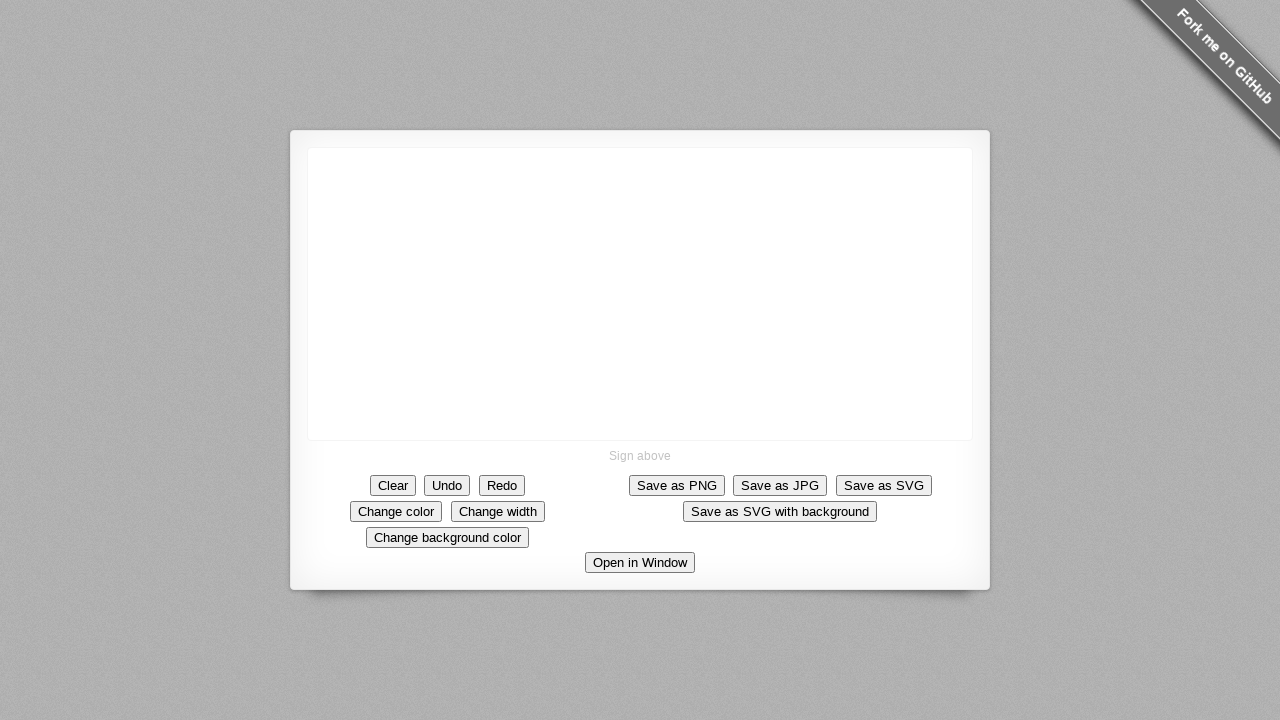

Moved mouse to center of canvas at (640, 294)
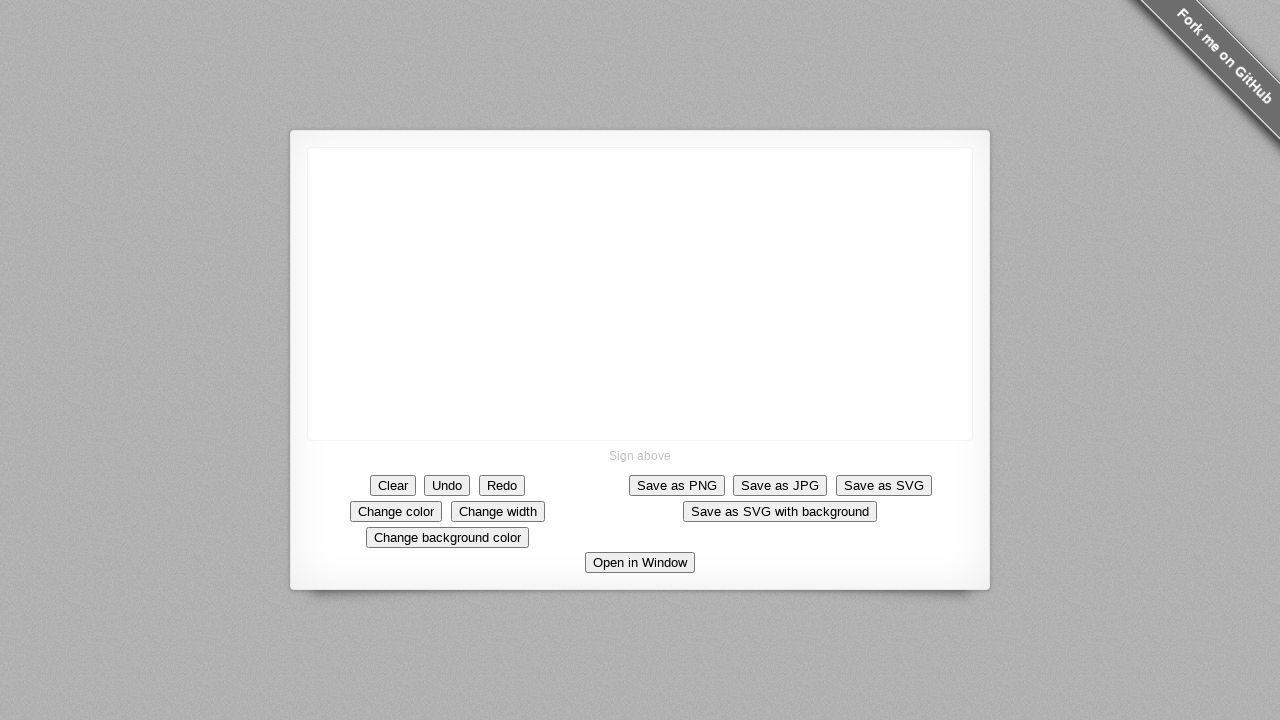

Pressed mouse button down on canvas at (640, 294)
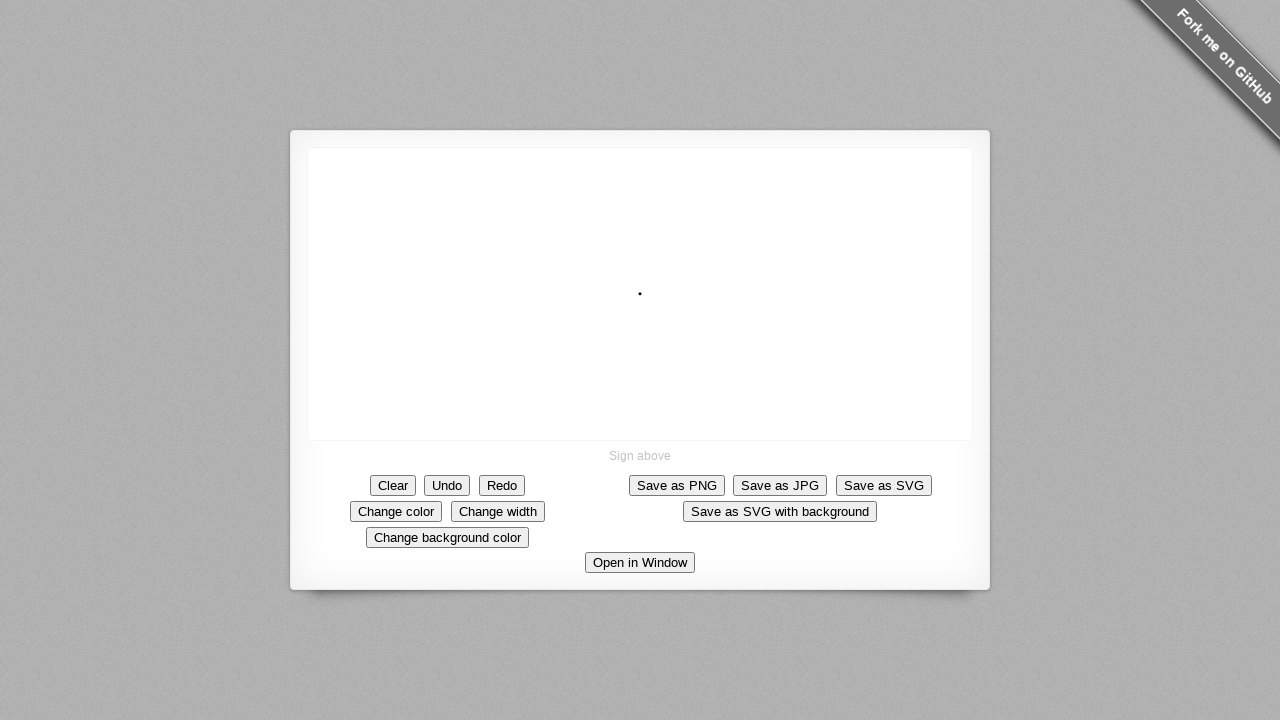

Dragged mouse diagonally to draw a line on canvas at (740, 394)
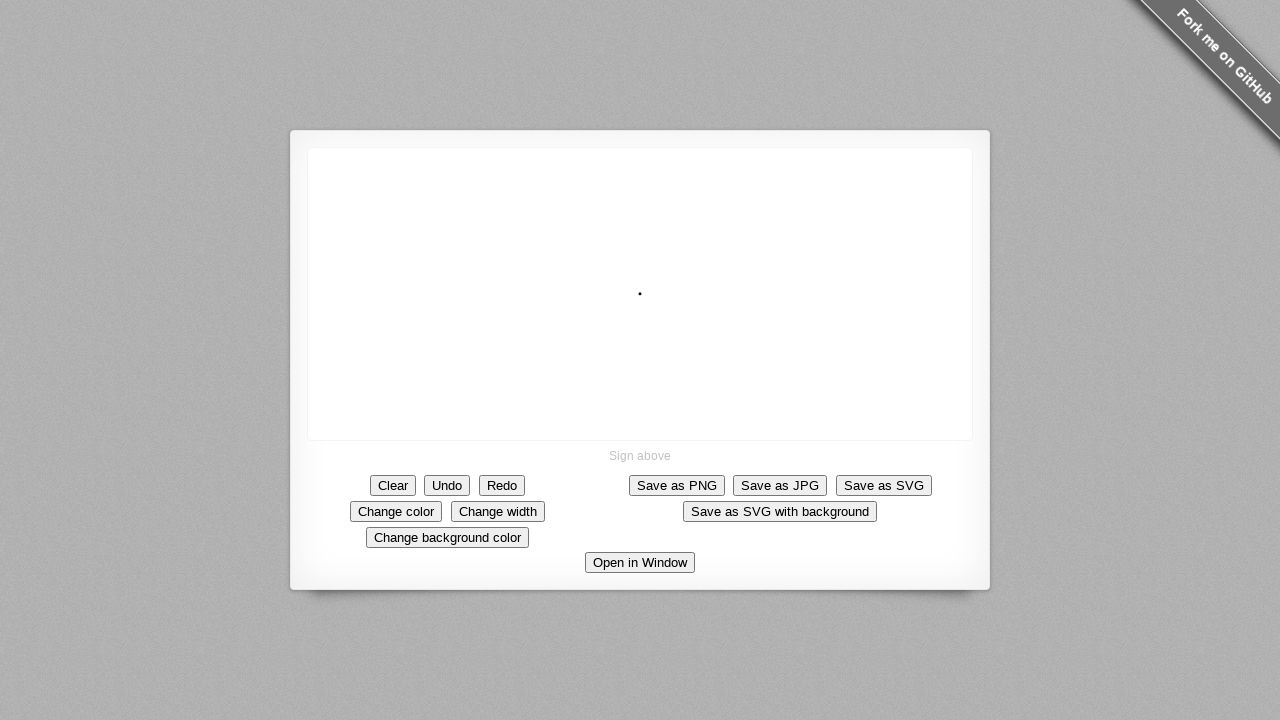

Released mouse button to complete line drawing at (740, 394)
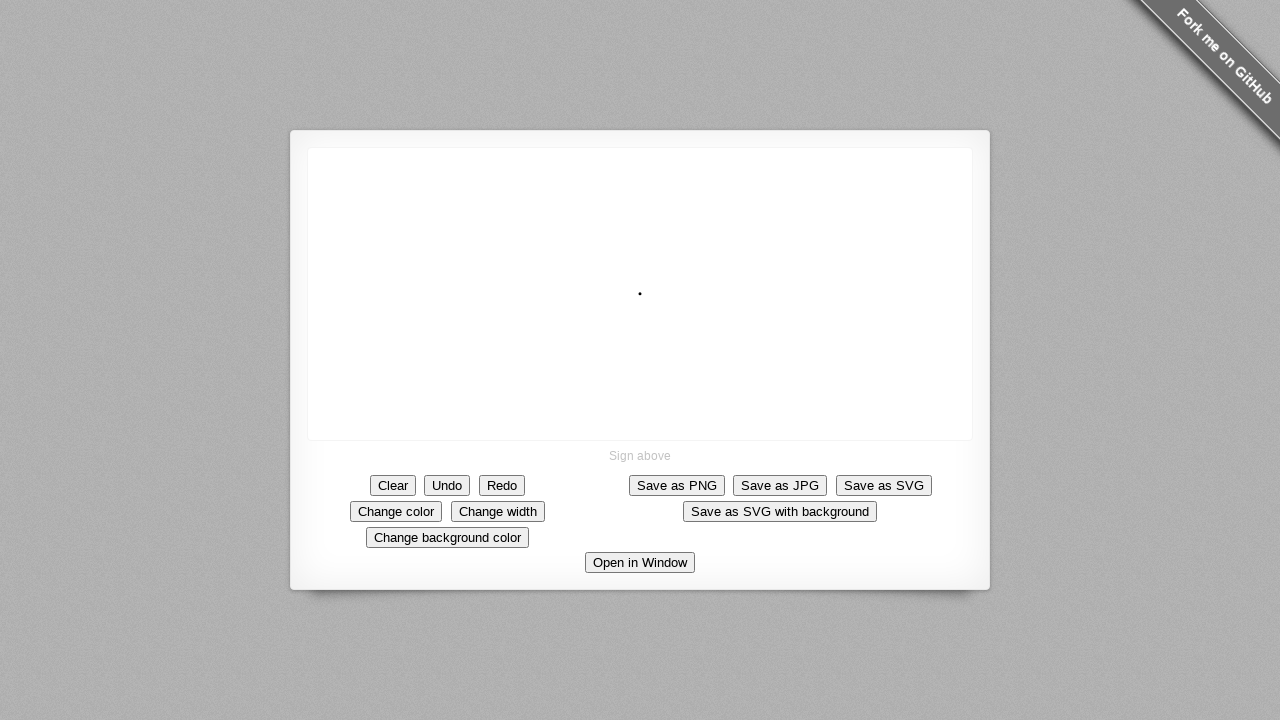

Clicked Clear button to reset the canvas at (393, 485) on text=Clear
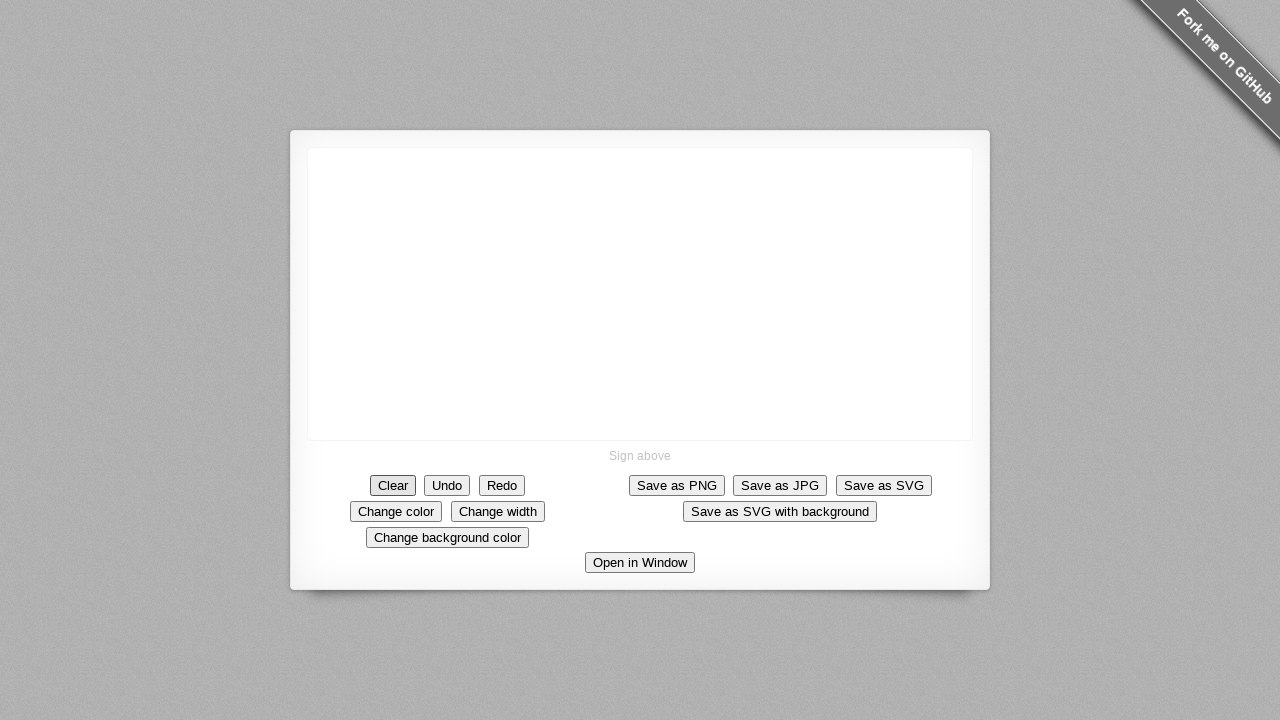

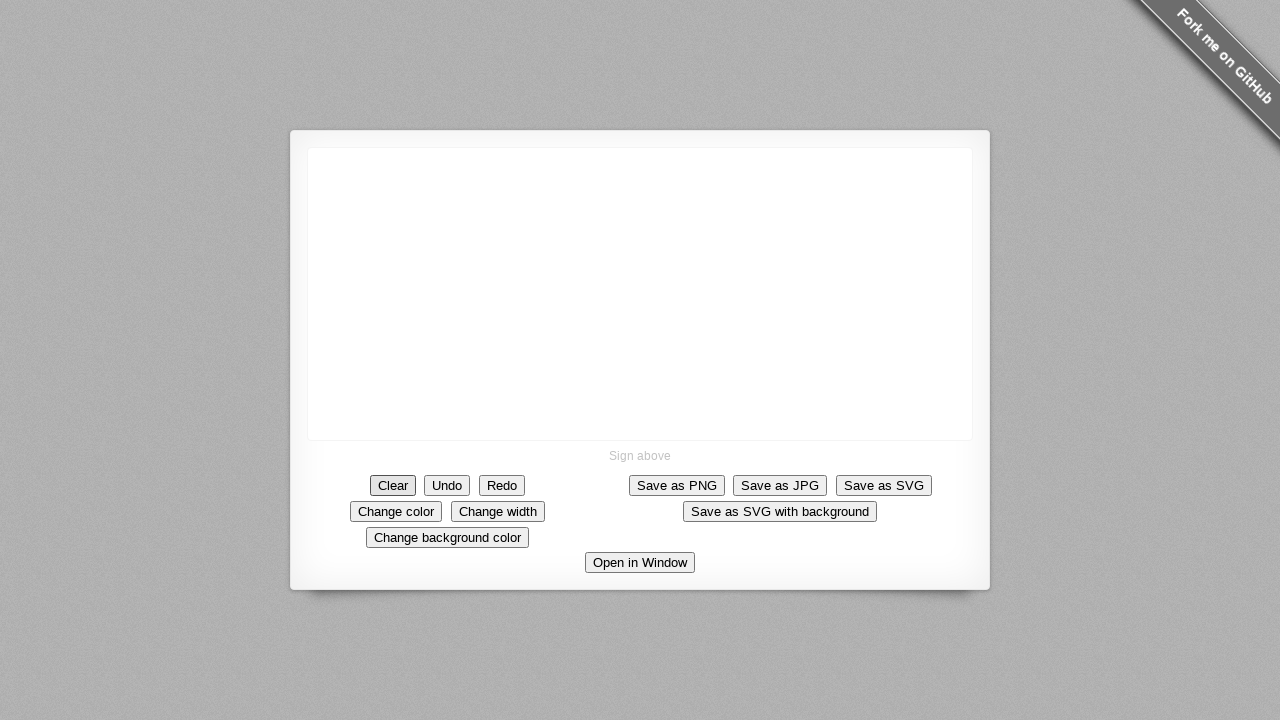